Navigates to a refrigerators category and opens a specific product card page

Starting URL: https://antenka.by/

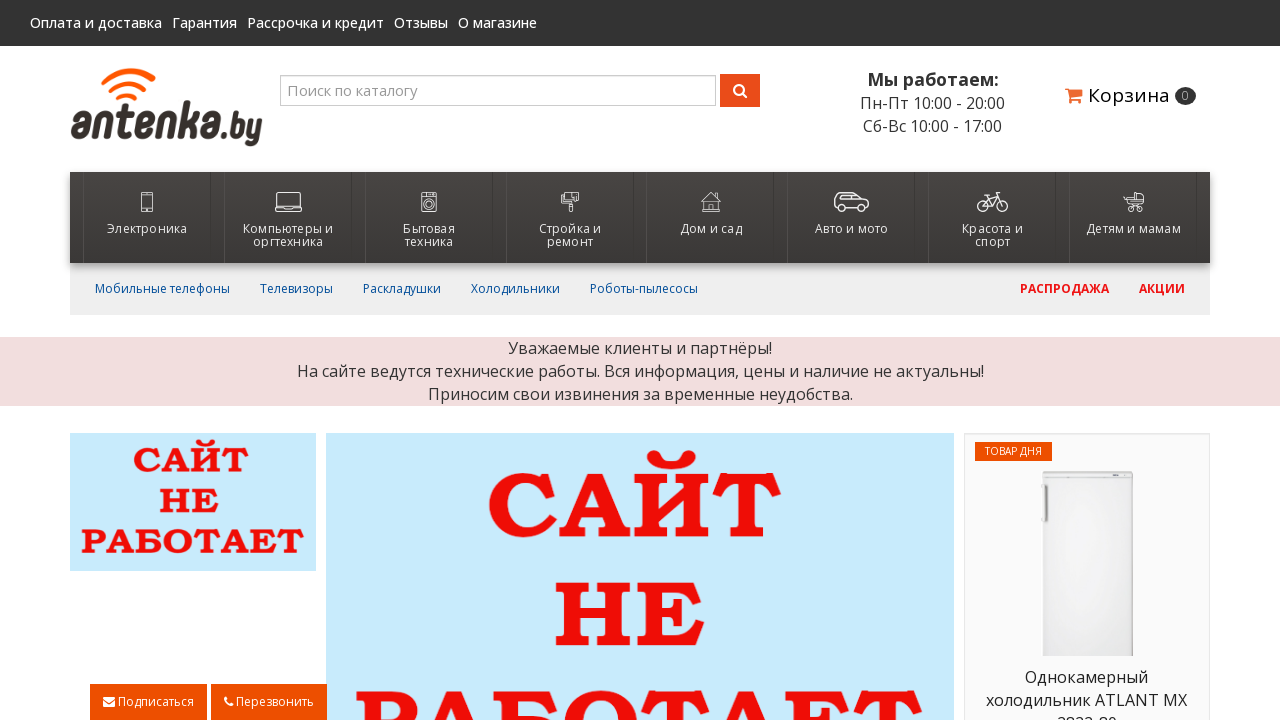

Clicked on refrigerators category menu item at (506, 289) on #menu-item-5044264
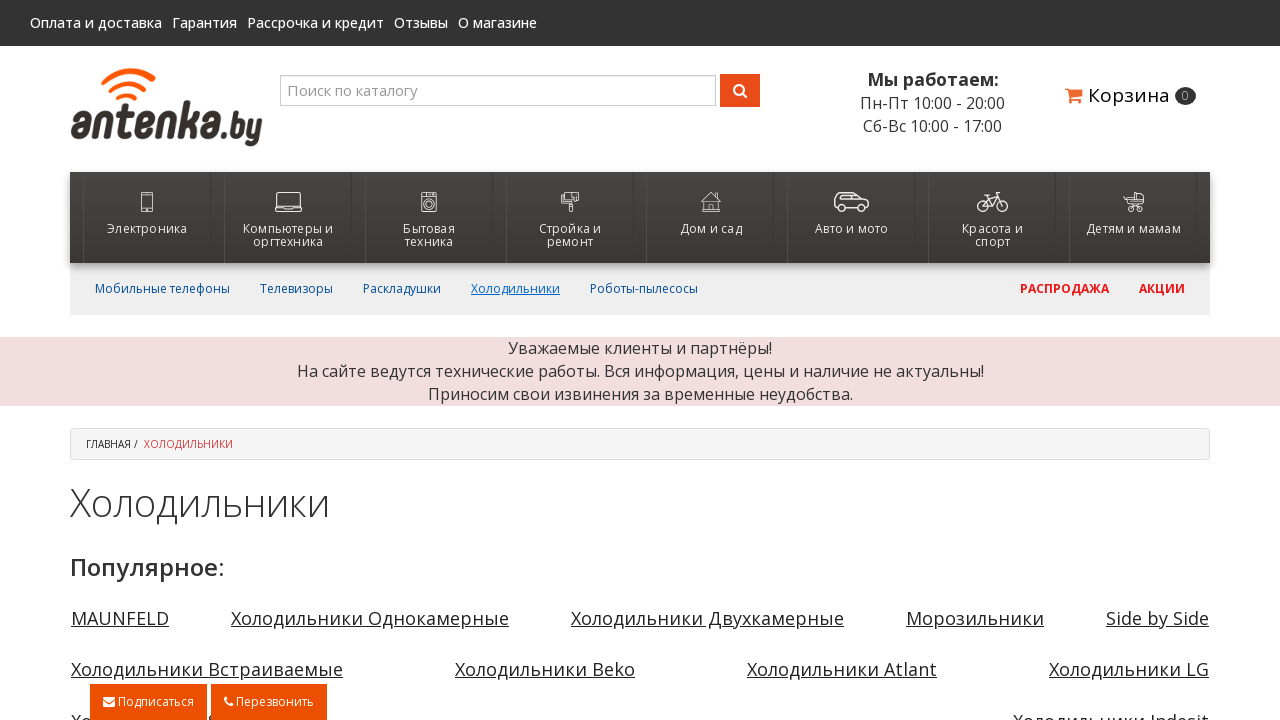

Waited for LG refrigerator product card link to load
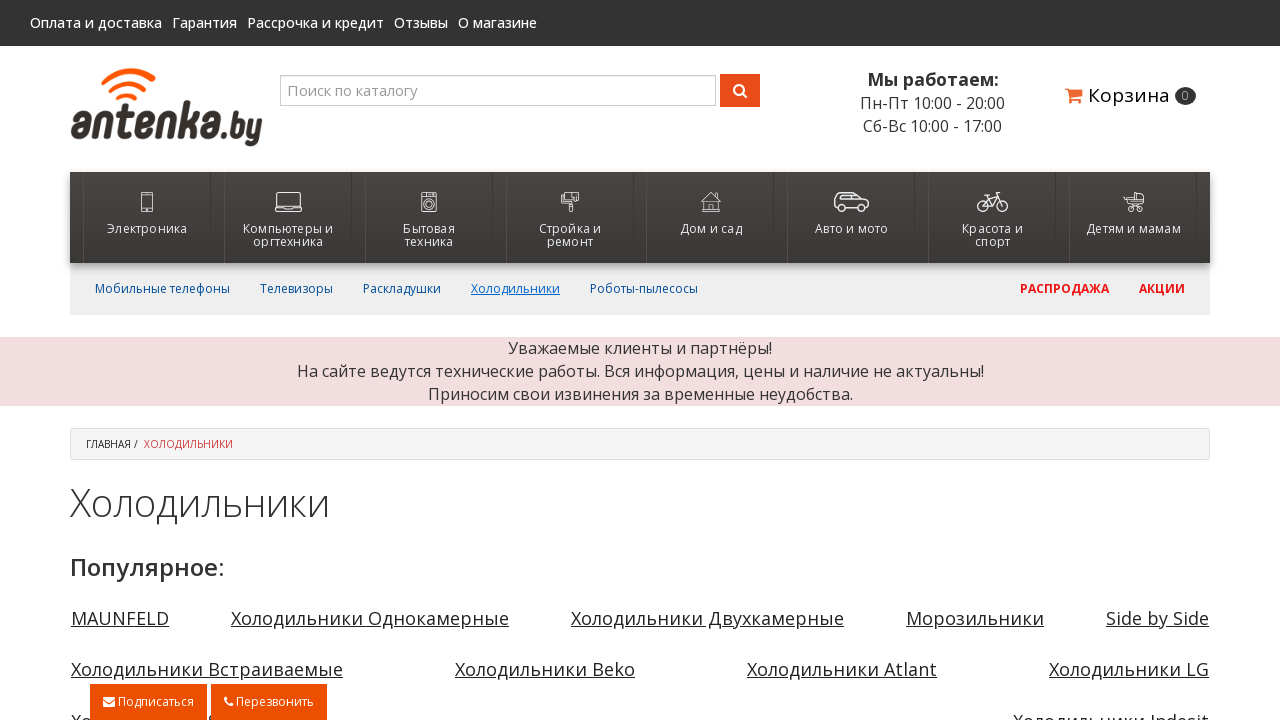

Clicked on LG GW-B509SMUM refrigerator product card to open it at (786, 361) on a[href="https://antenka.by/product/holodilnik-lg-gw-b509smum/"]
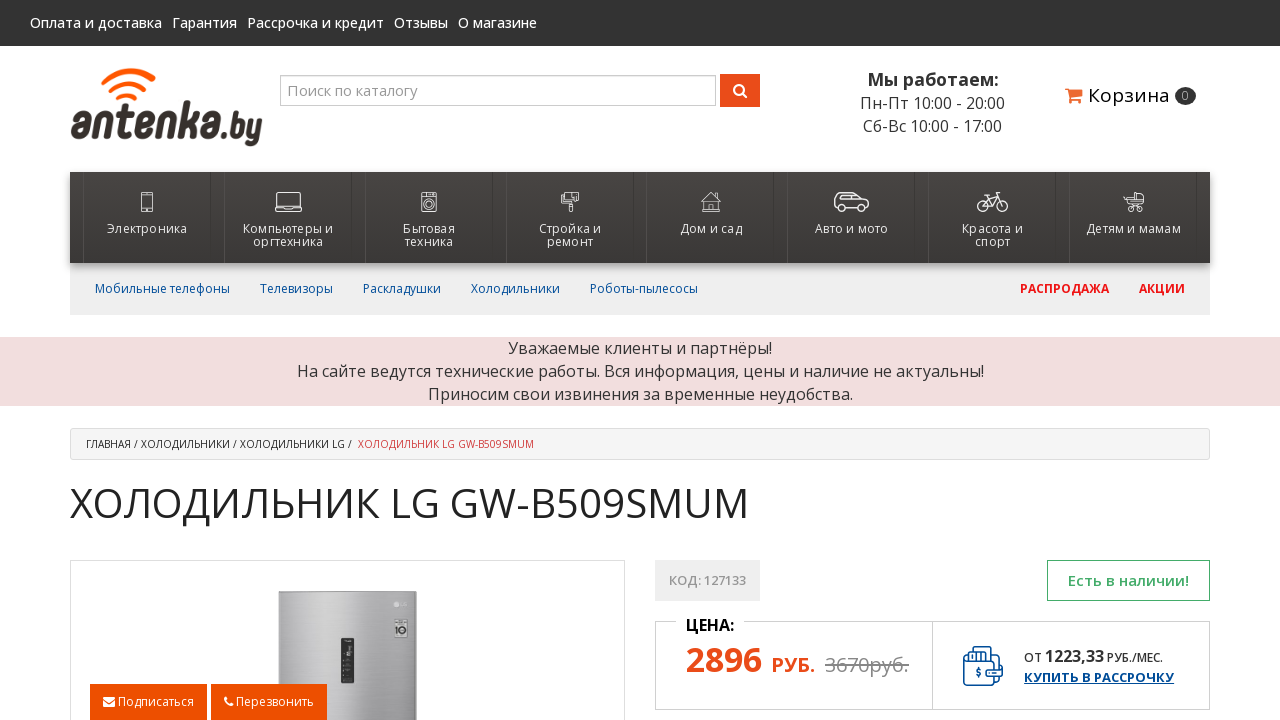

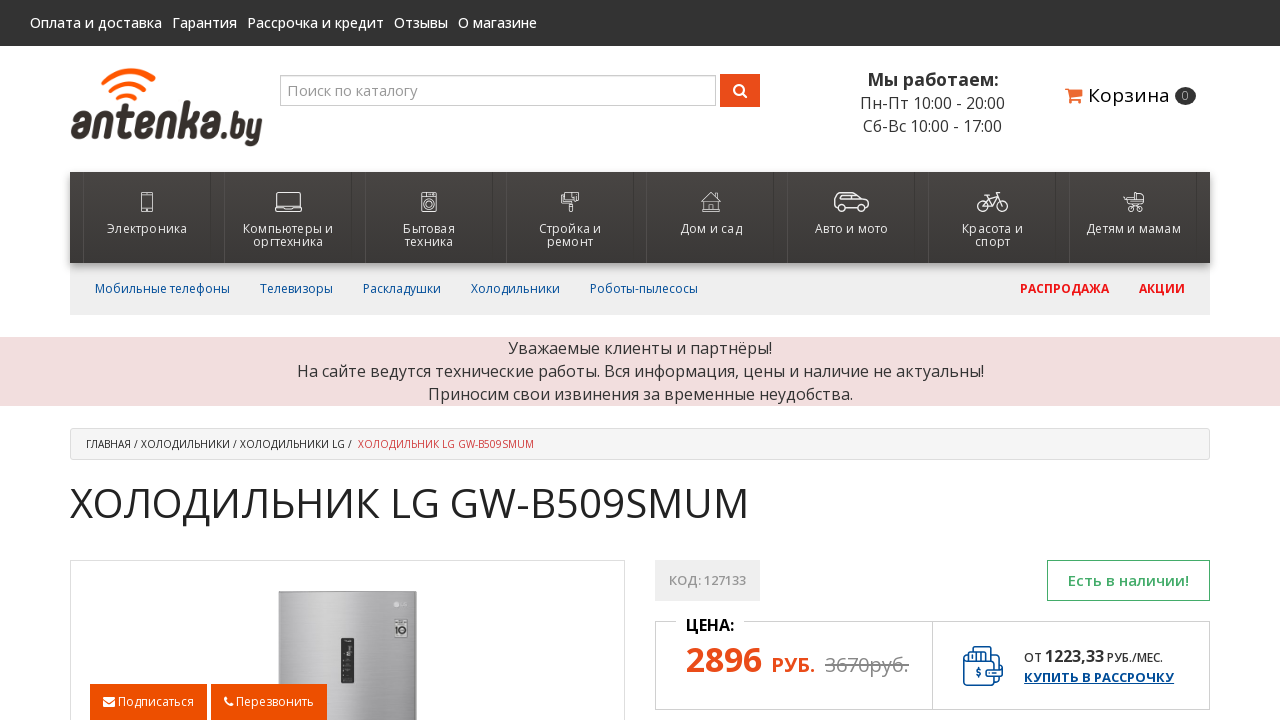